Navigates to LetCode website, takes screenshots of the homepage, then navigates to the workspace section and takes screenshots of specific elements

Starting URL: https://letcode.in/

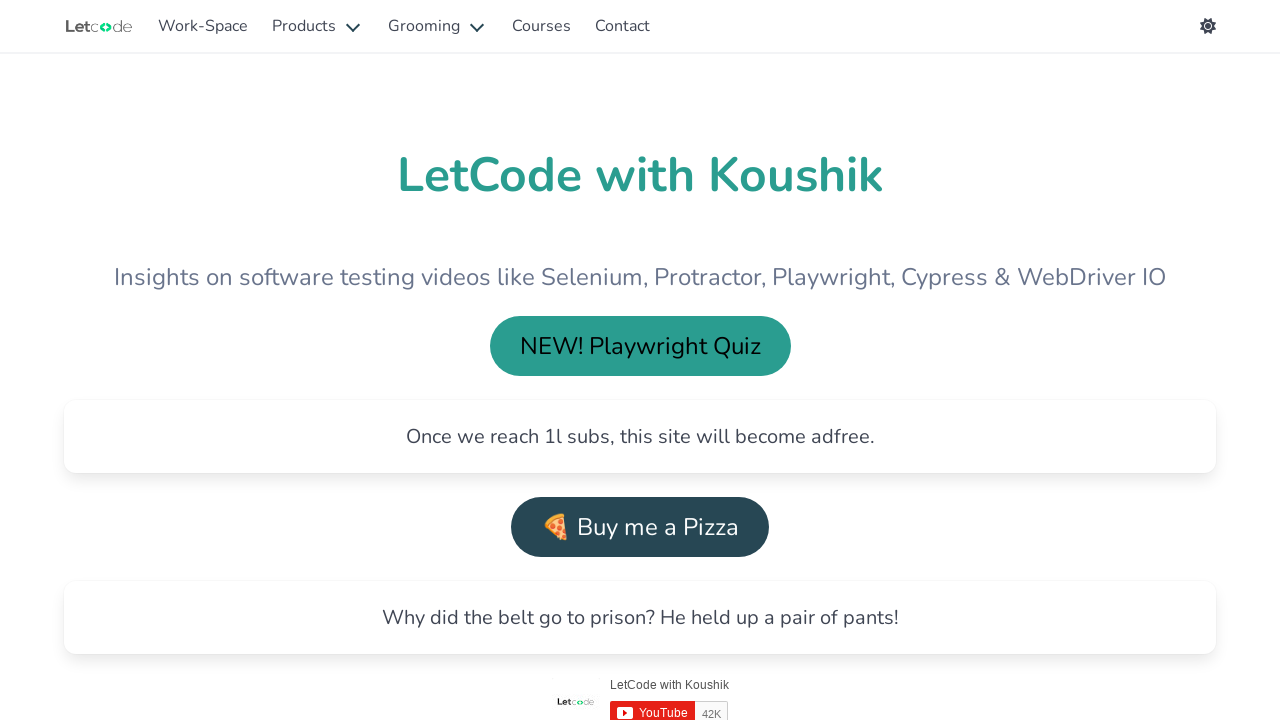

Clicked on Work-Space link to navigate to workspace section at (203, 26) on text=Work-Space
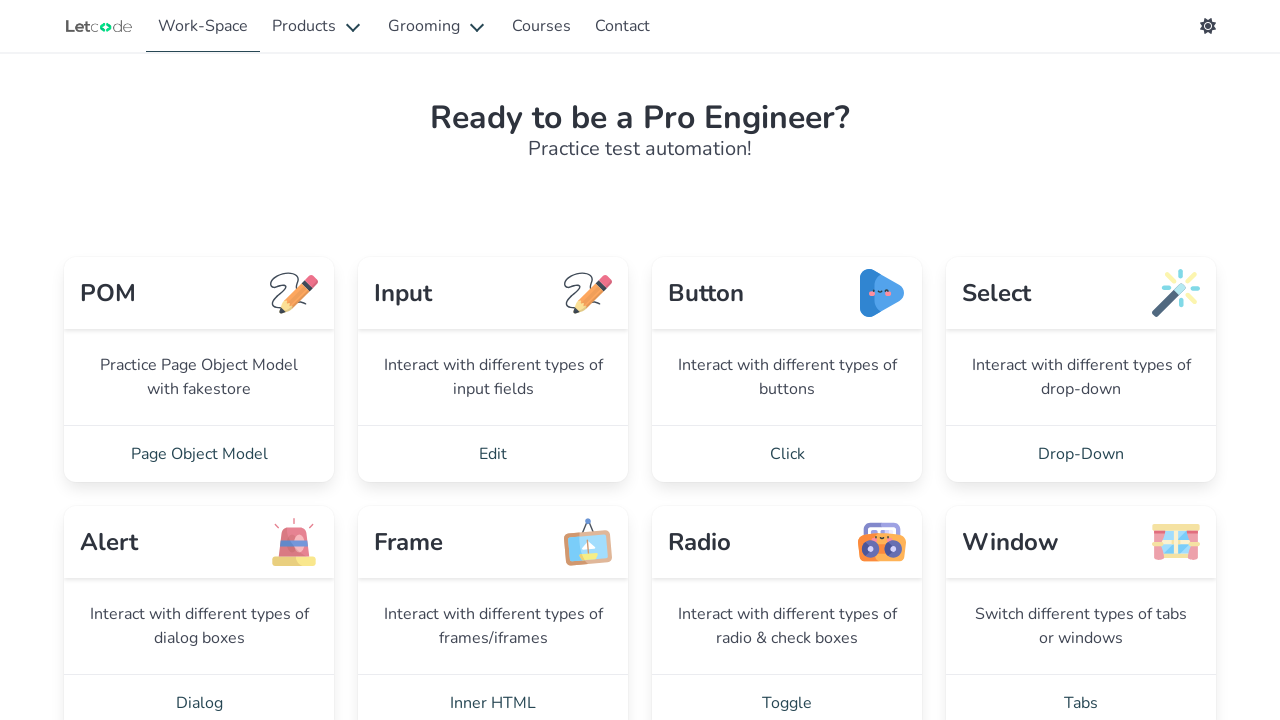

Workspace page loaded successfully
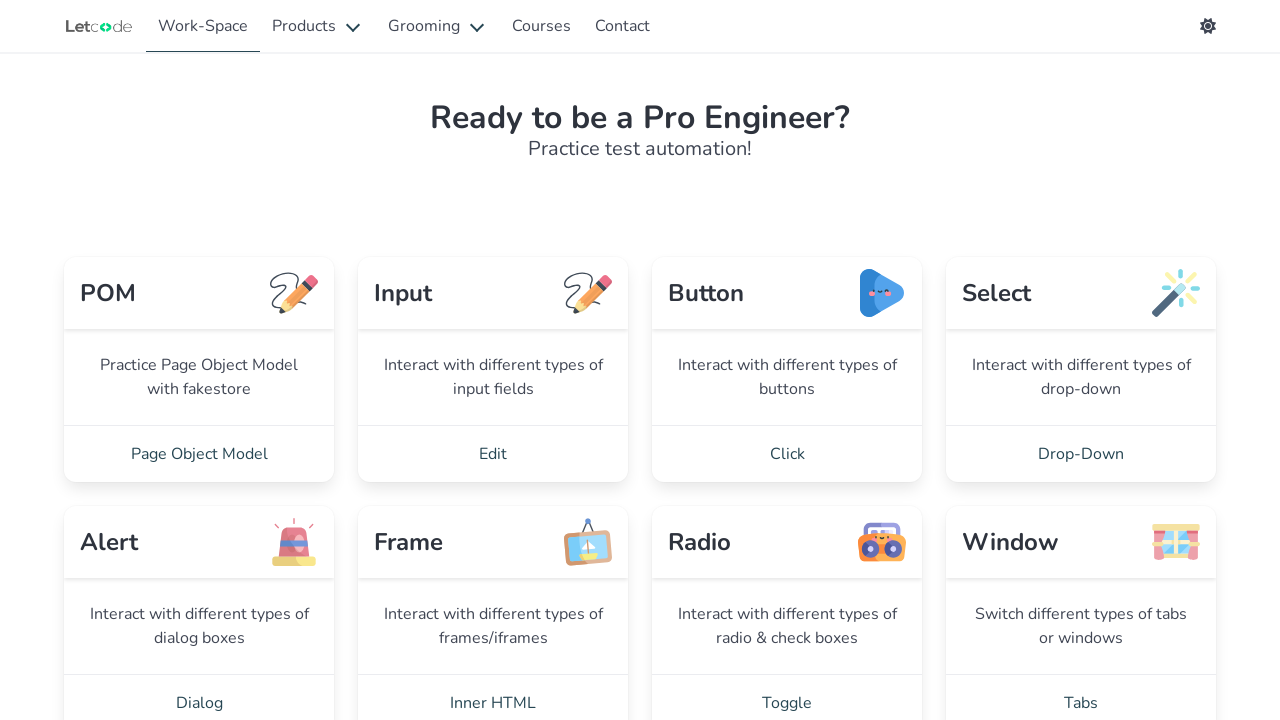

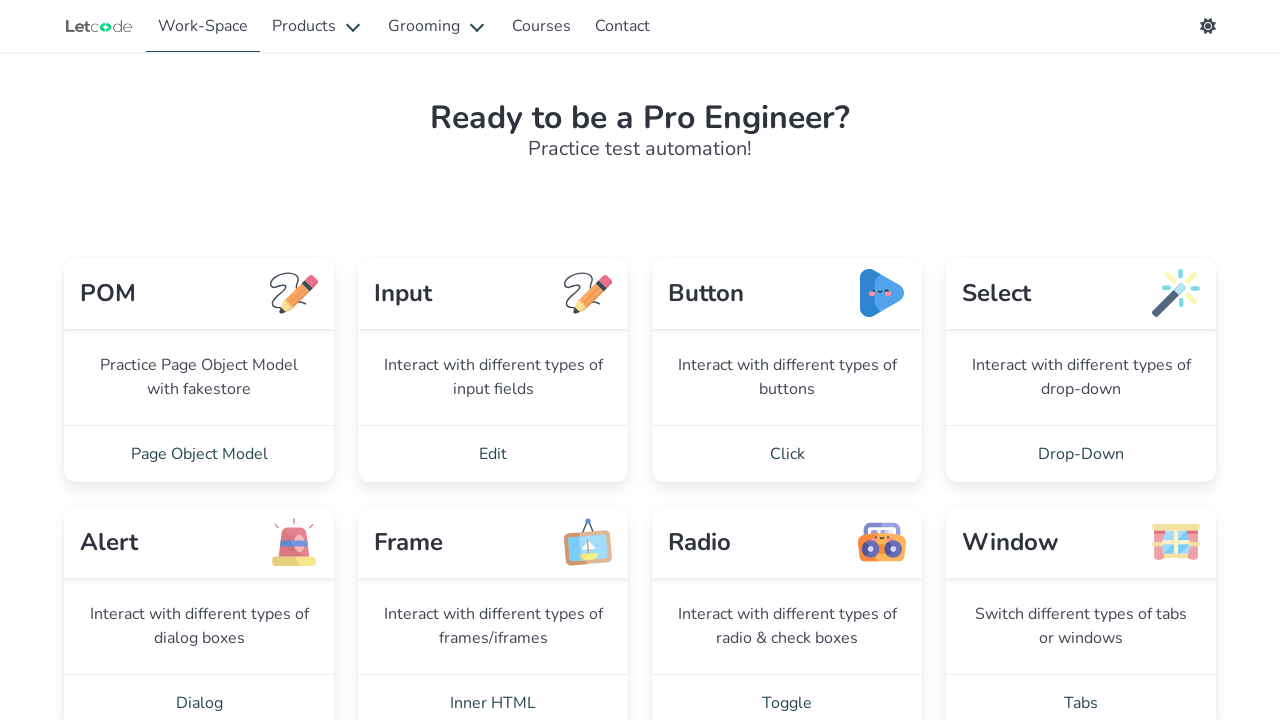